Tests form interaction on automation demo site by filling email, clicking enter button, selecting gender radio button, and checking the Cricket checkbox

Starting URL: https://demo.automationtesting.in/Index.html

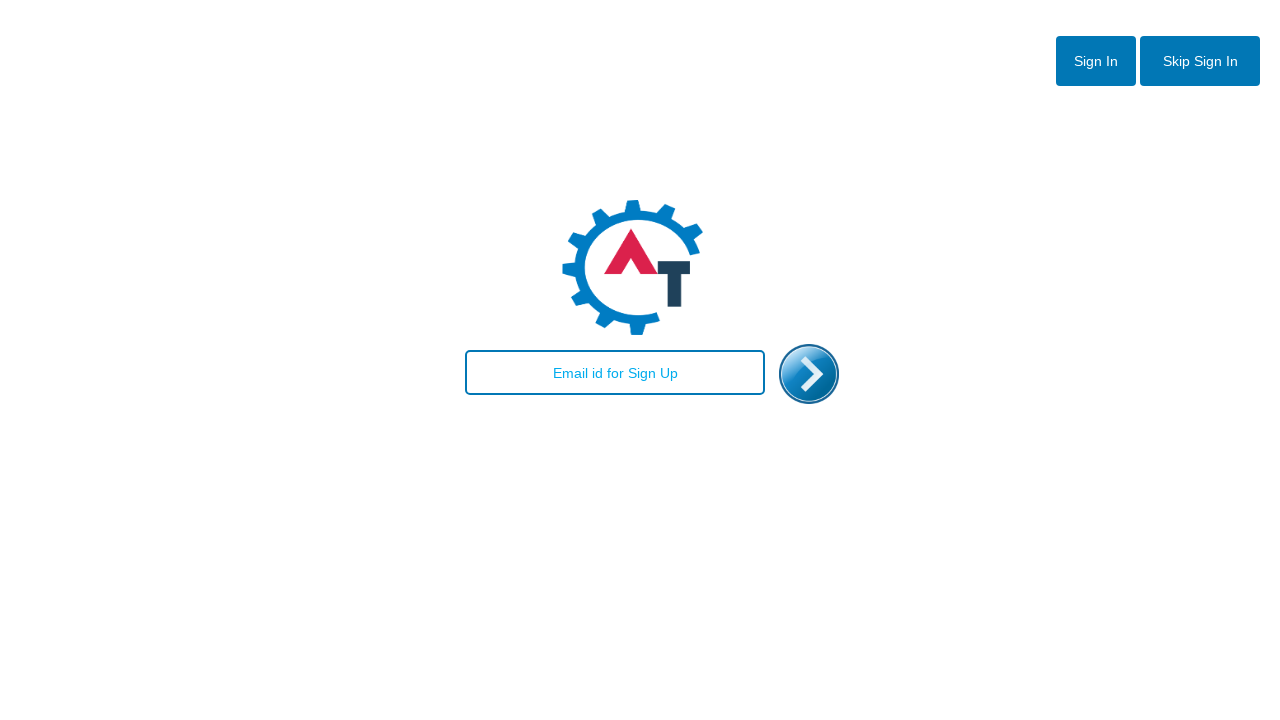

Filled email field with 'test@gmail.com' on #email
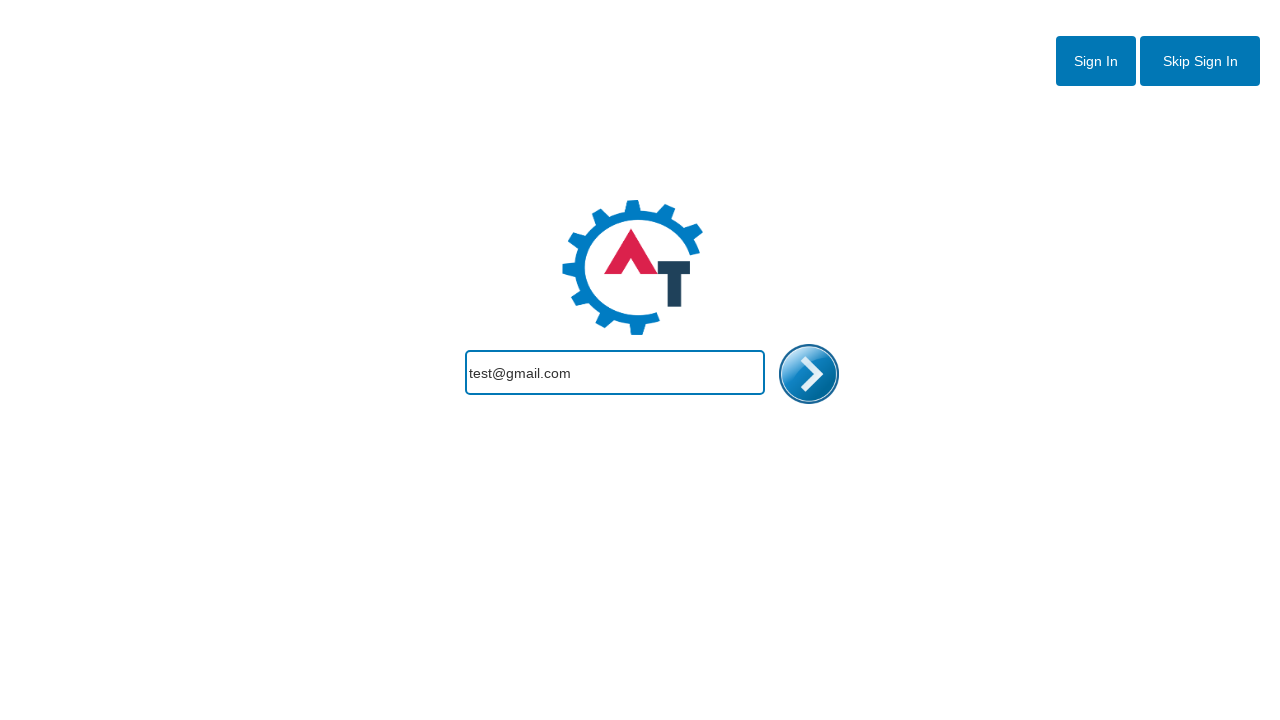

Clicked enter image button at (809, 374) on #enterimg
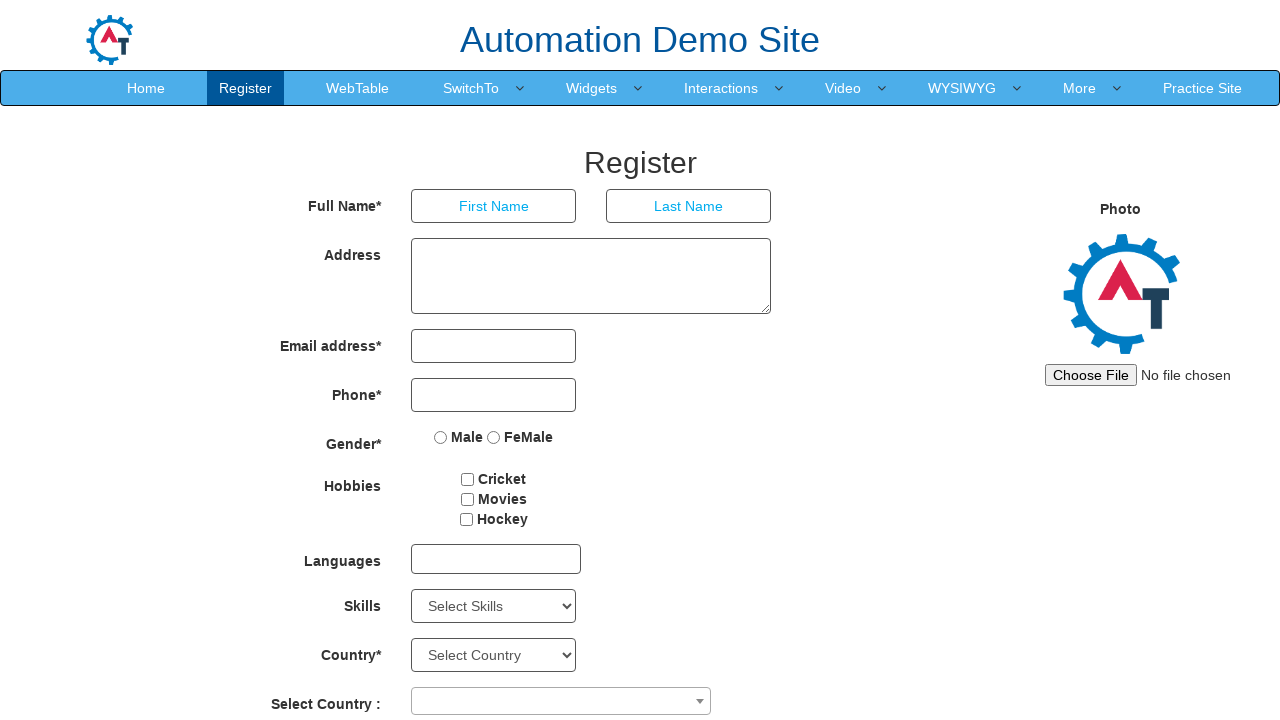

Selected Male radio button at (441, 437) on xpath=//input[@type='radio' and @value='Male']
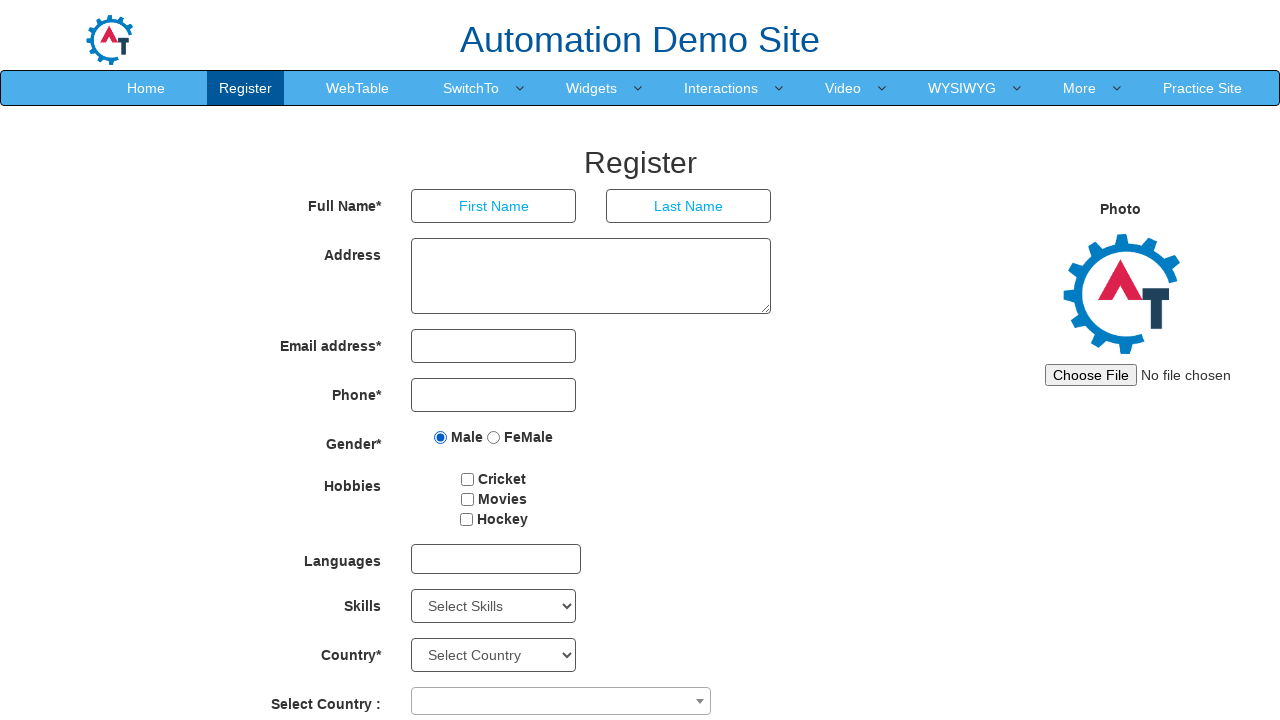

Retrieved all checkbox elements
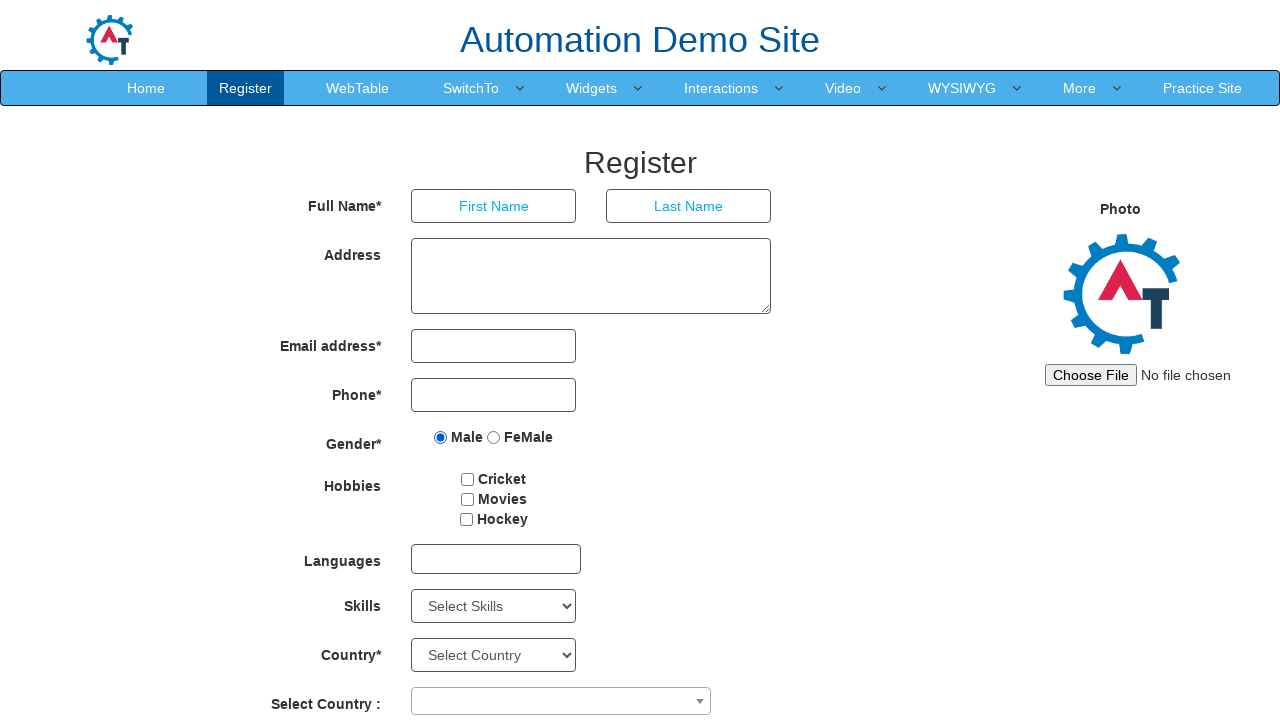

Selected Cricket checkbox at (468, 479) on xpath=//input[@type='checkbox'] >> nth=0
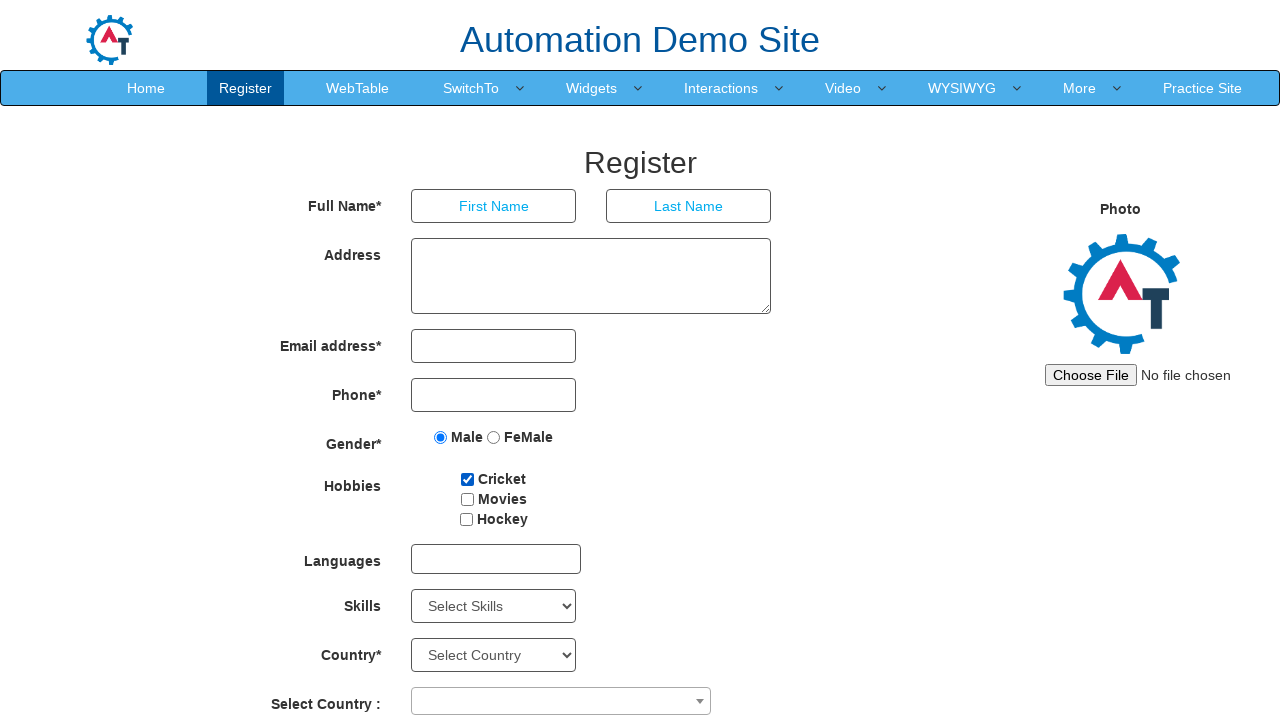

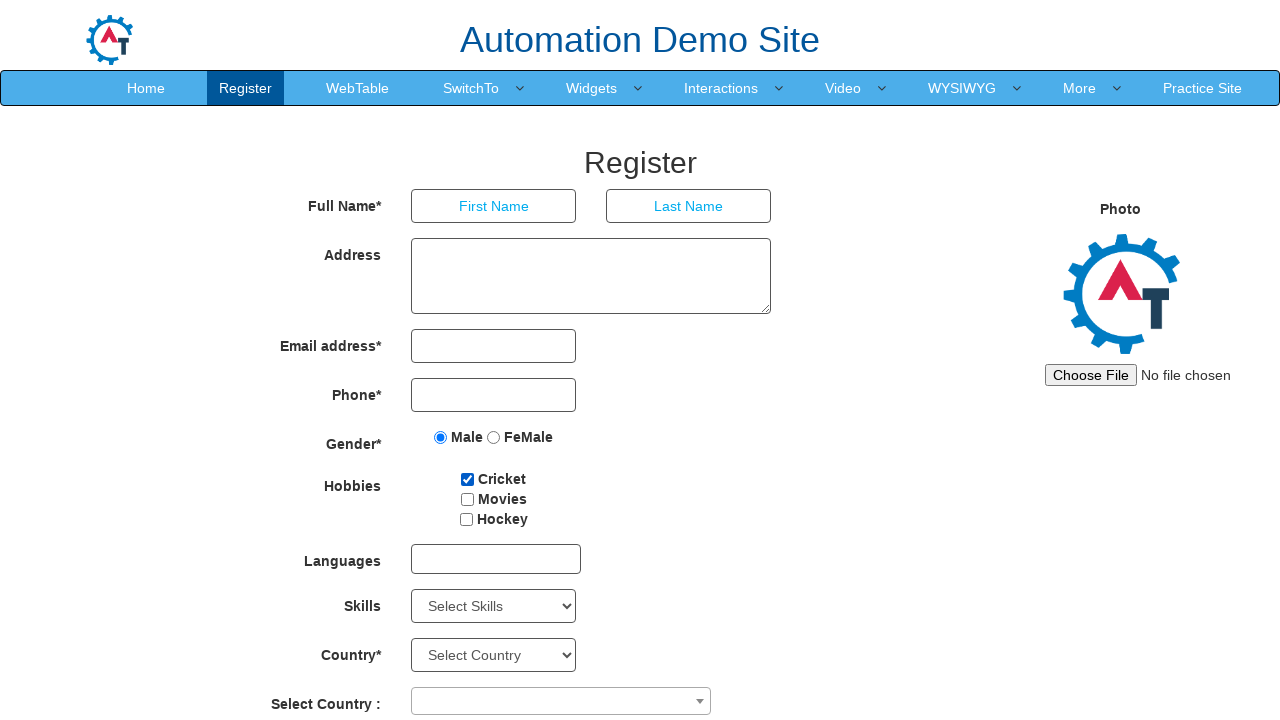